Tests the place order flow on demoblaze.com by navigating to the cart page, clicking place order, filling in customer and payment details, and completing the purchase.

Starting URL: https://www.demoblaze.com

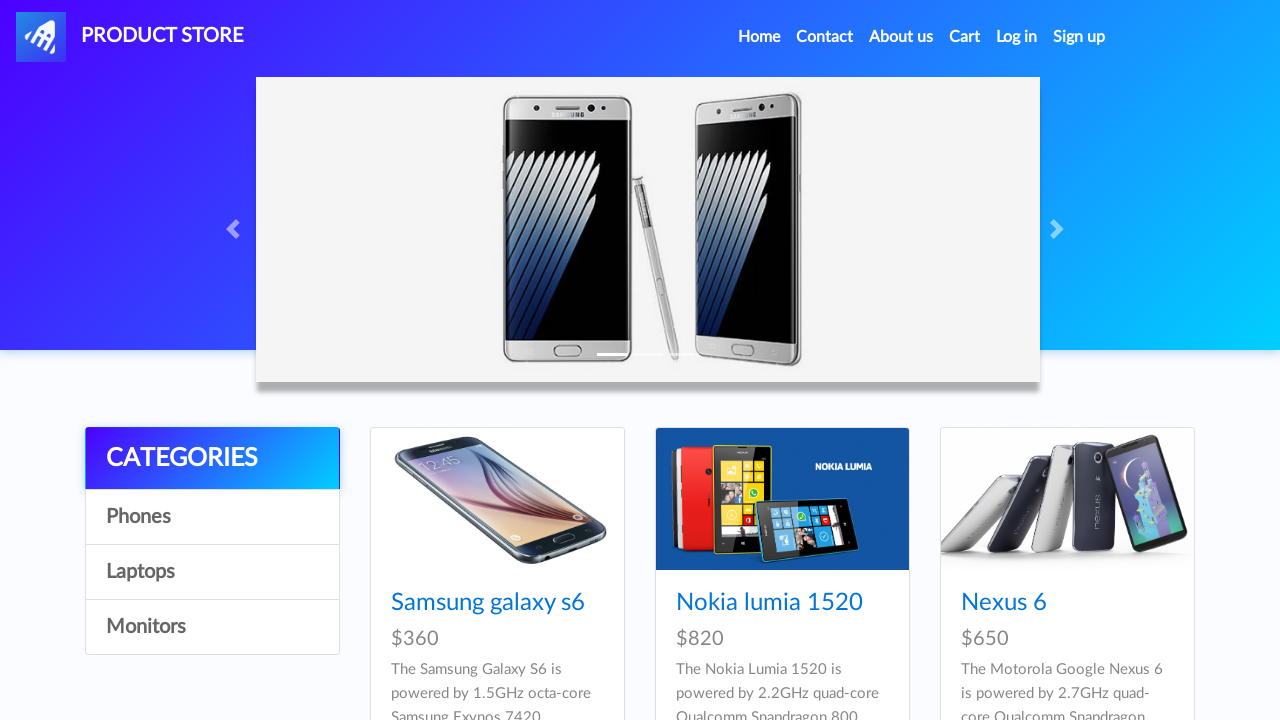

Clicked Cart link to navigate to cart page at (965, 37) on text=Cart
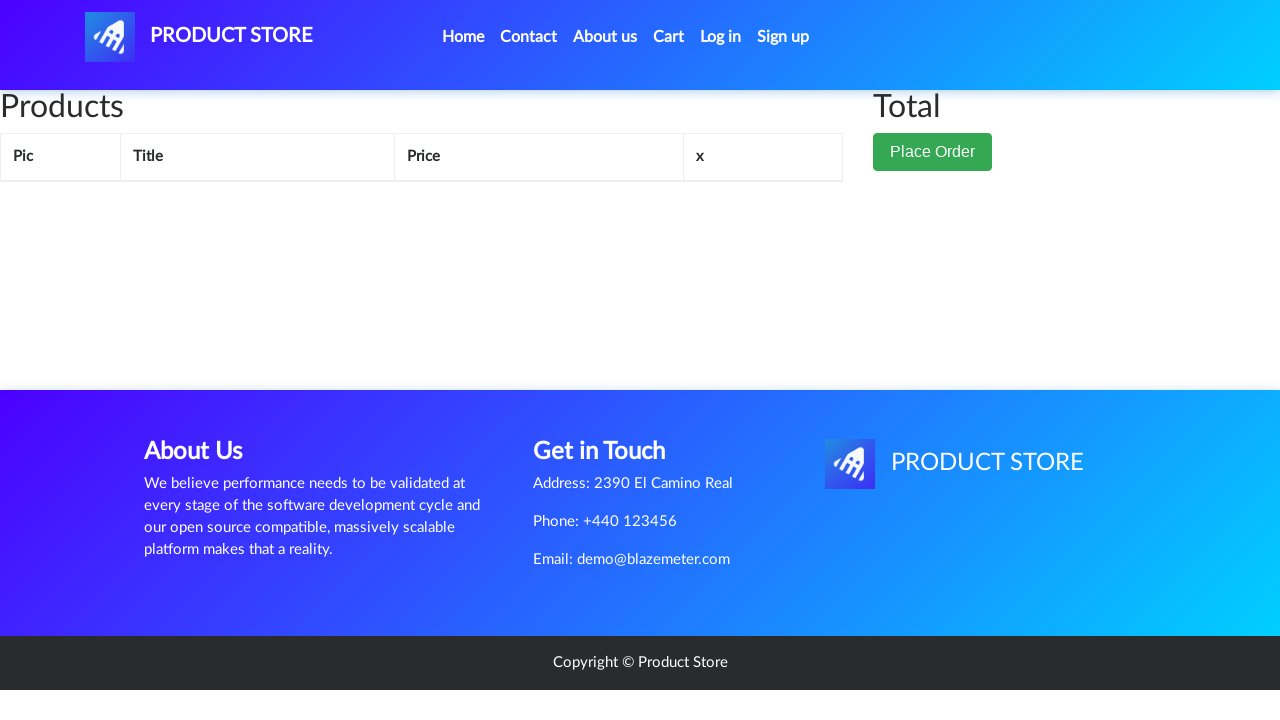

Place Order button loaded on cart page
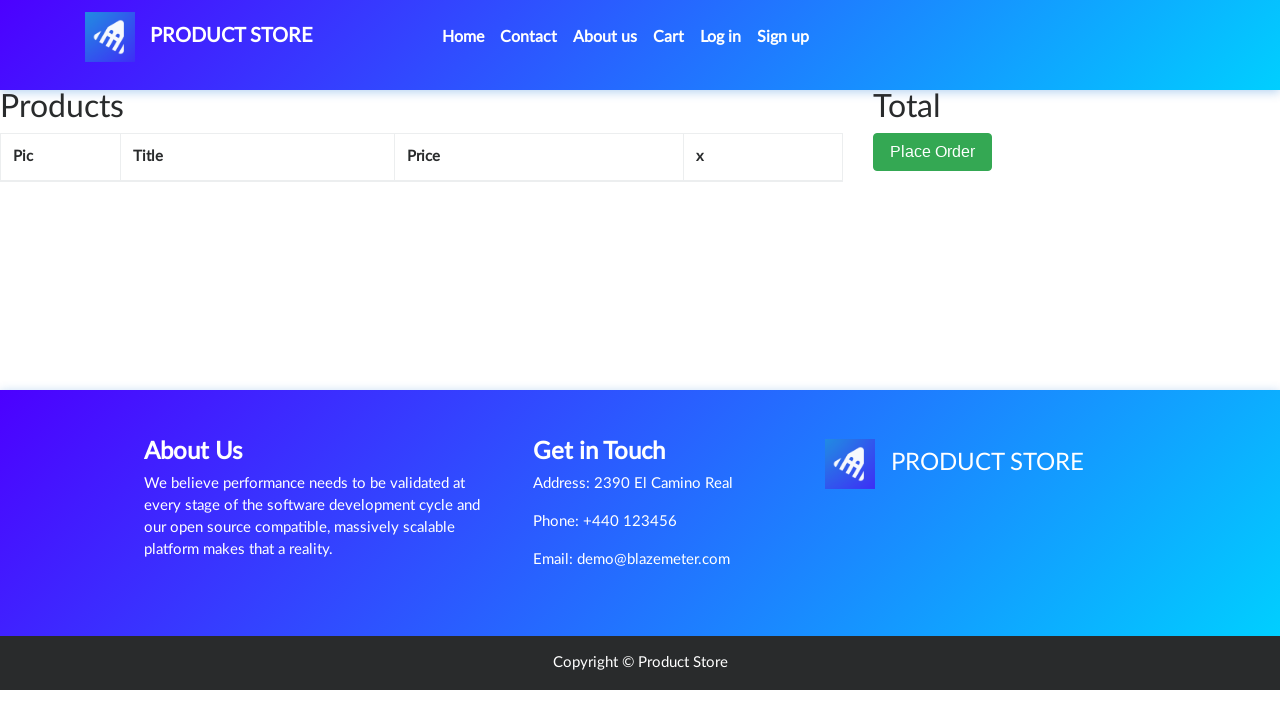

Clicked Place Order button at (933, 152) on xpath=//button[text()='Place Order']
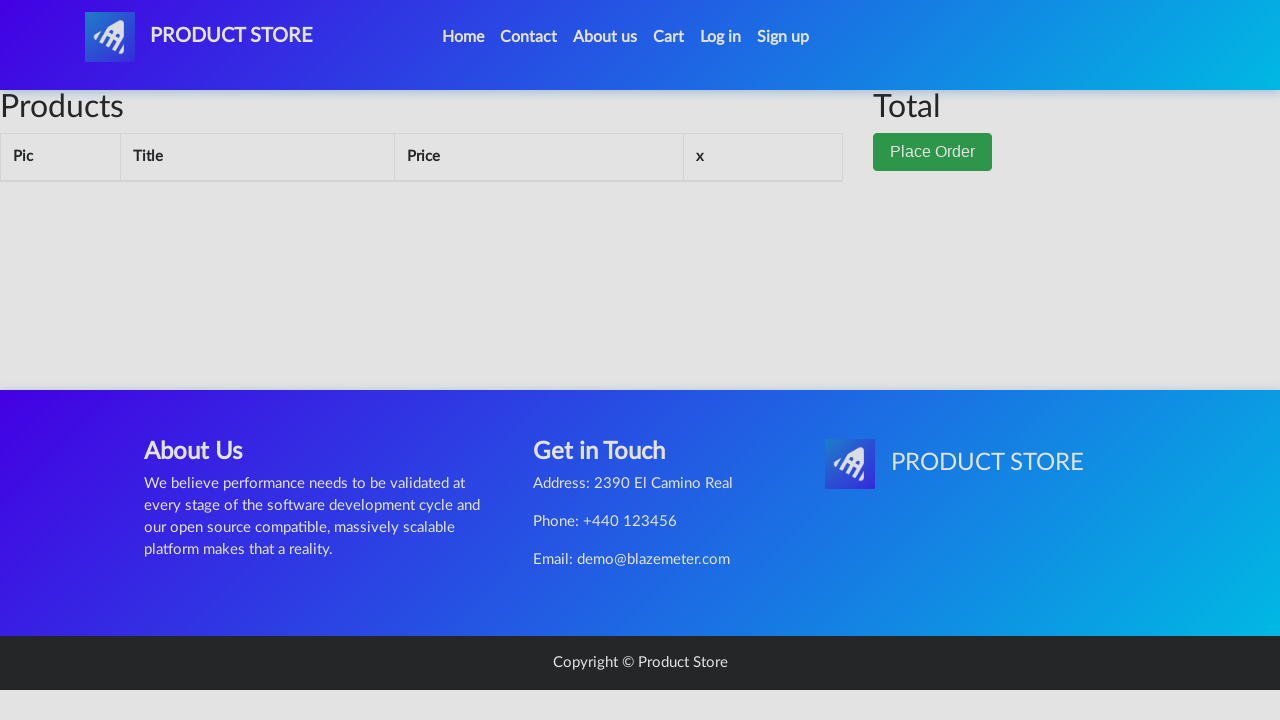

Order form modal appeared with customer details fields
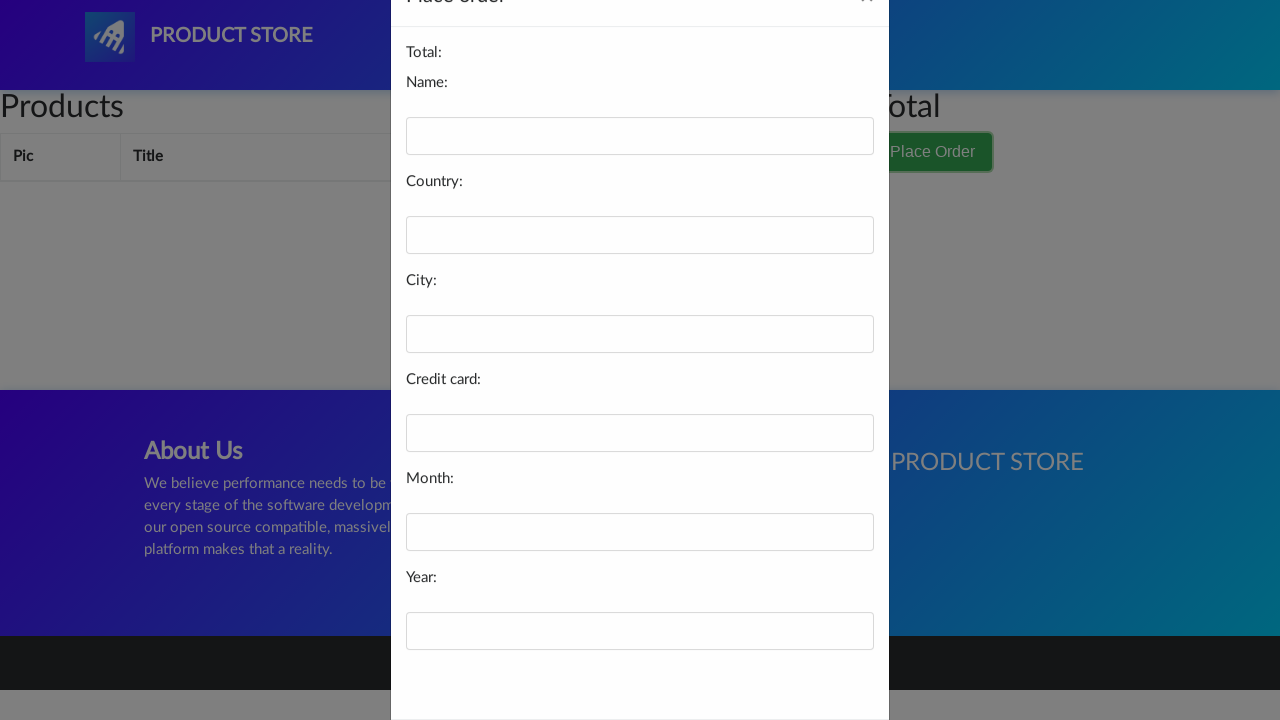

Filled name field with 'alex' on #name
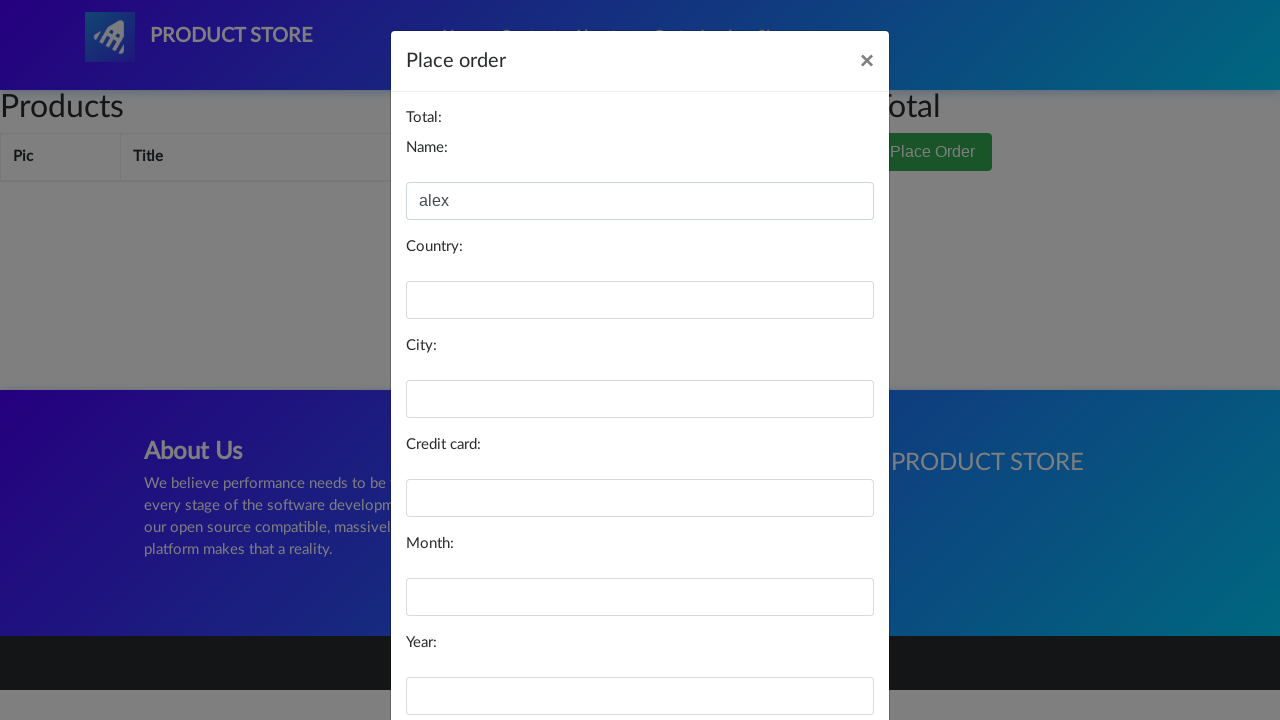

Filled country field with 'usa' on #country
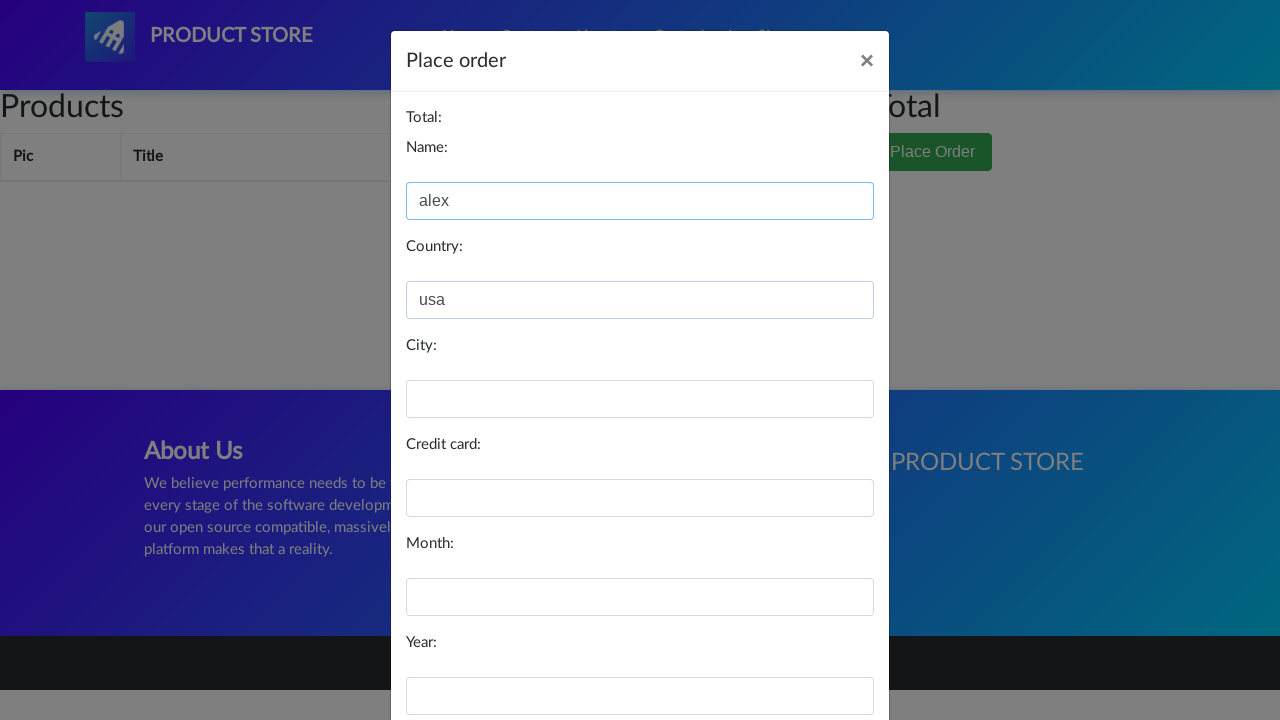

Filled city field with 'las v' on #city
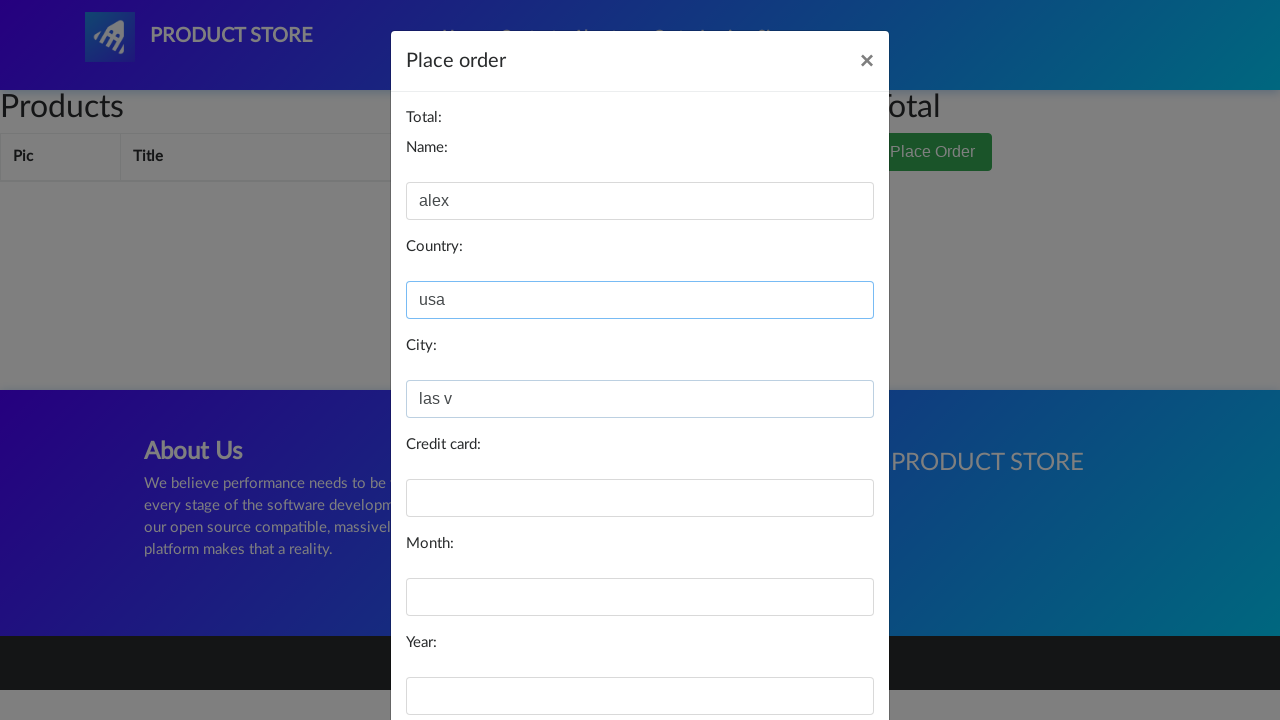

Filled card field with credit card number on #card
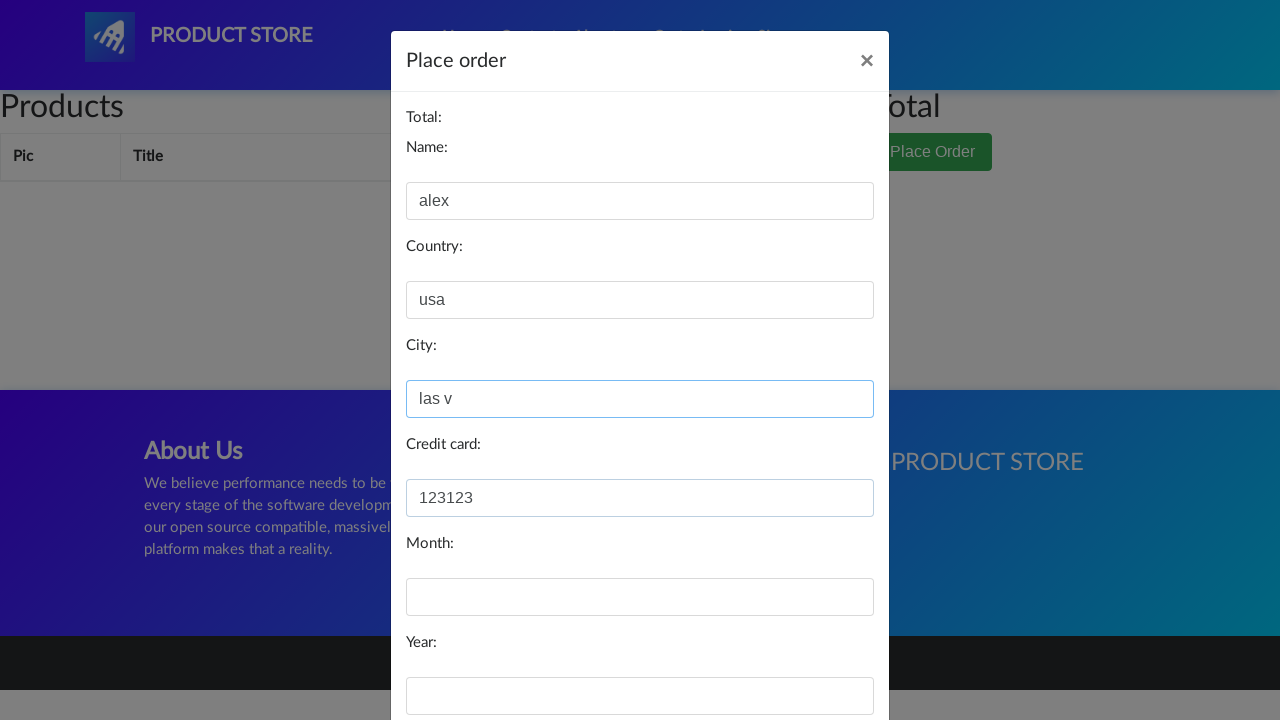

Filled month field with '12' on #month
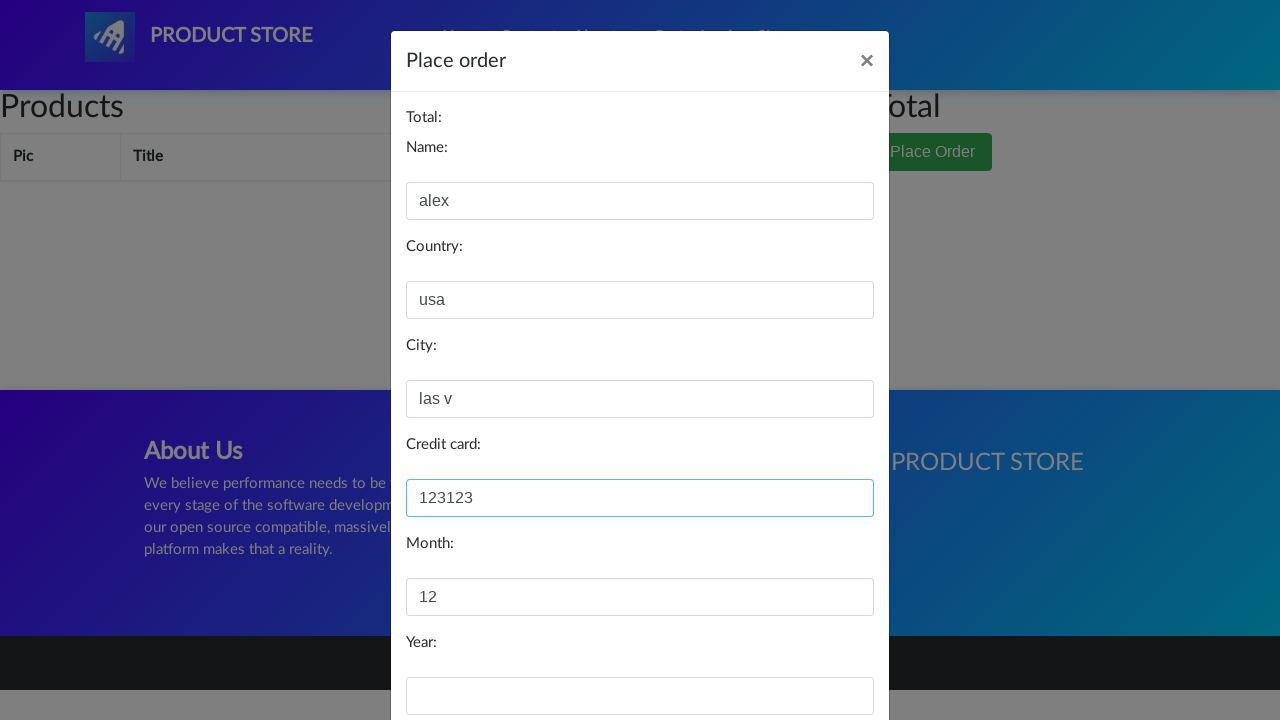

Filled year field with '2025' on #year
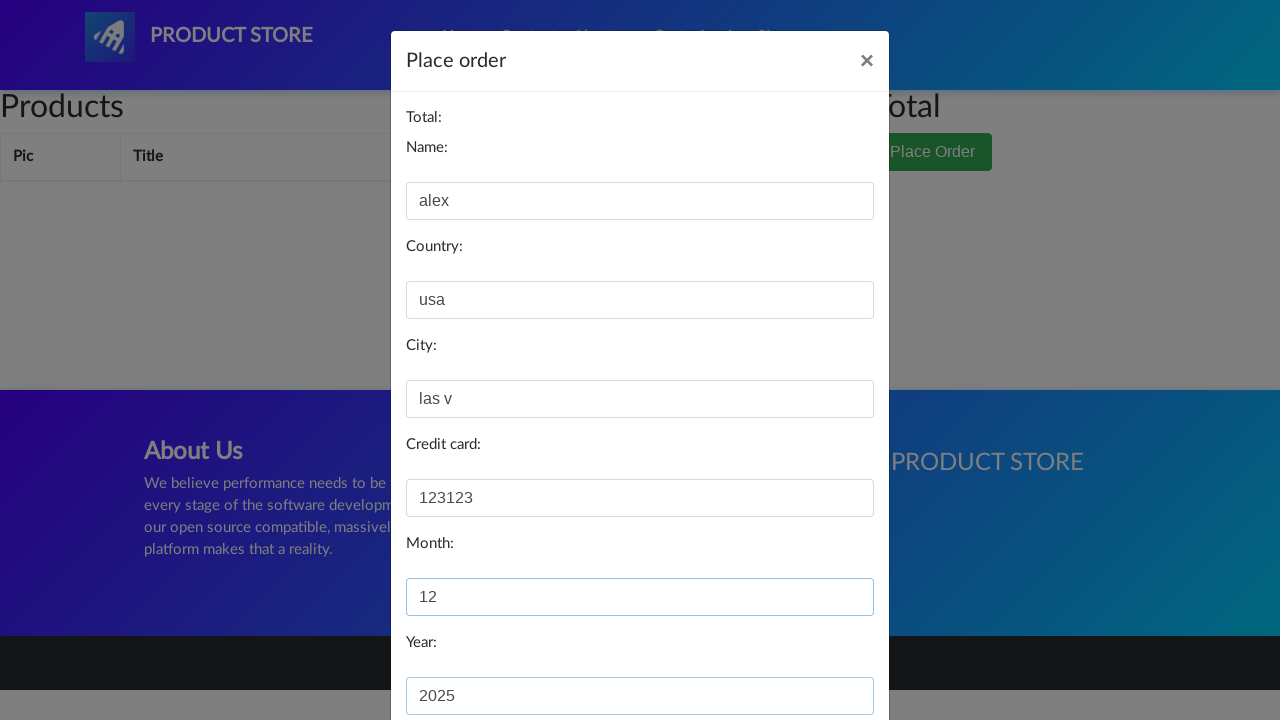

Clicked Purchase button to complete the order at (823, 655) on xpath=//button[text()='Purchase']
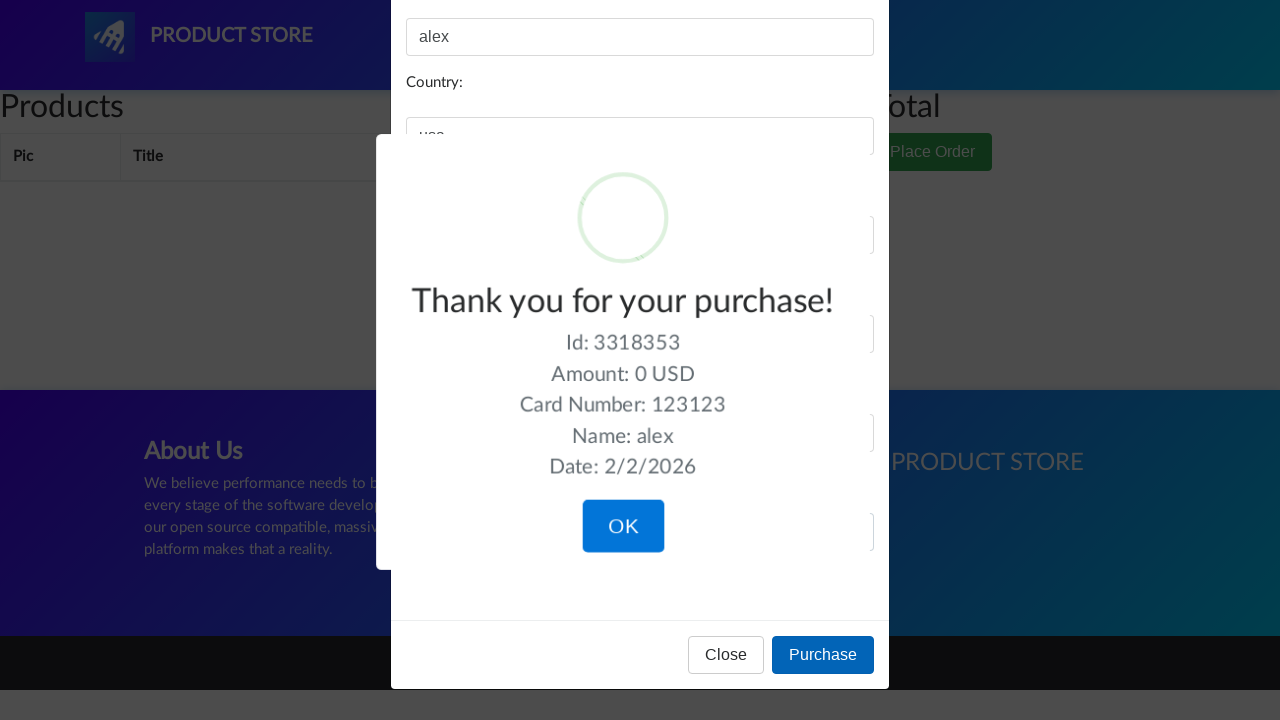

Order confirmation message appeared
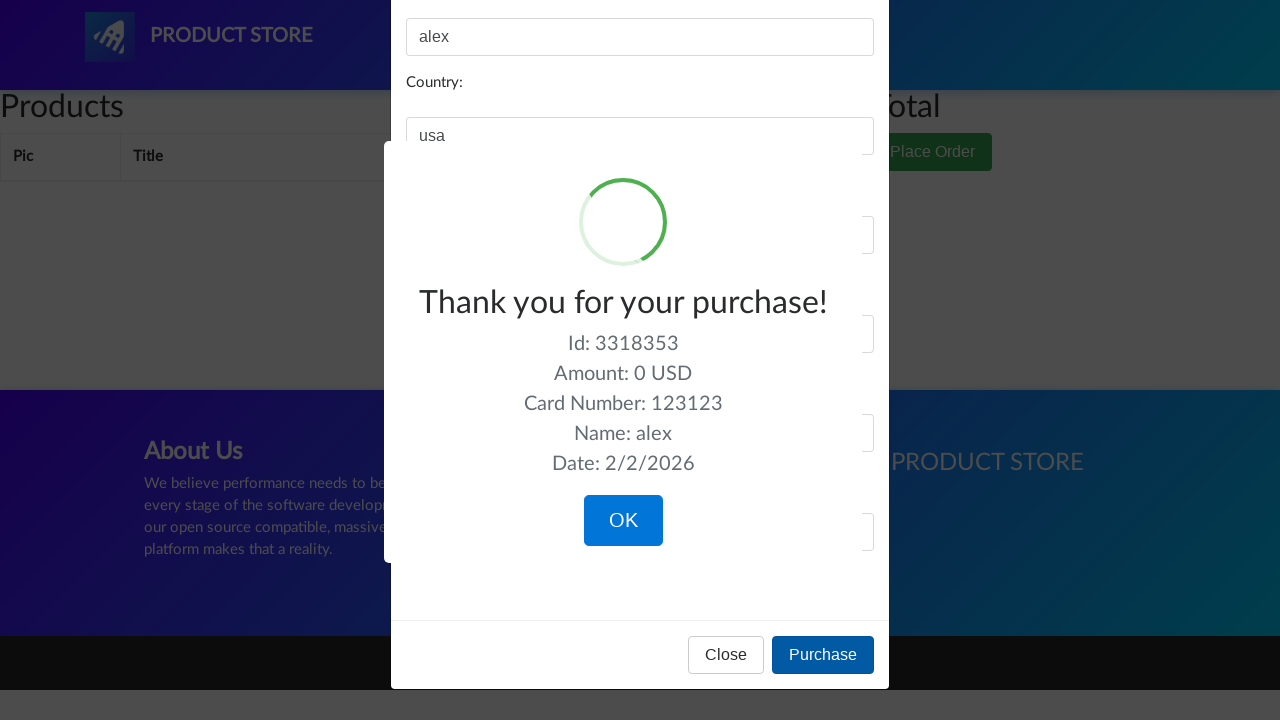

Clicked OK button to confirm order completion at (623, 521) on xpath=//button[text()='OK']
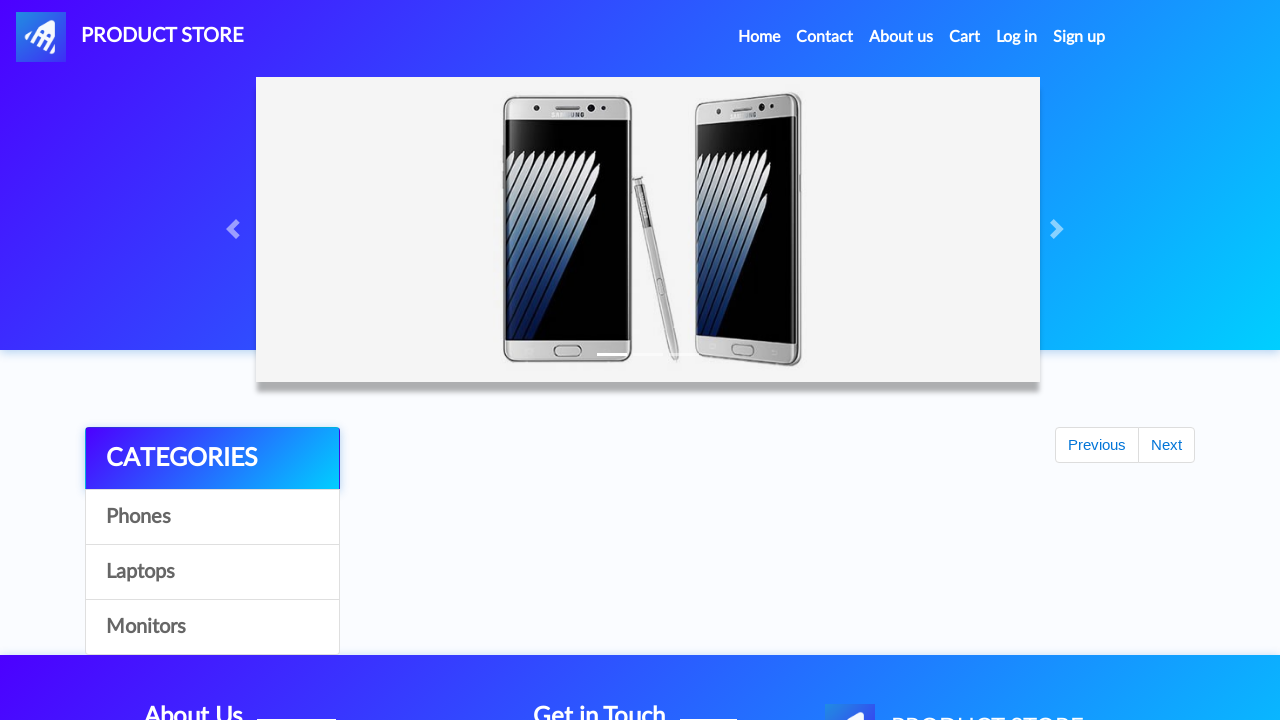

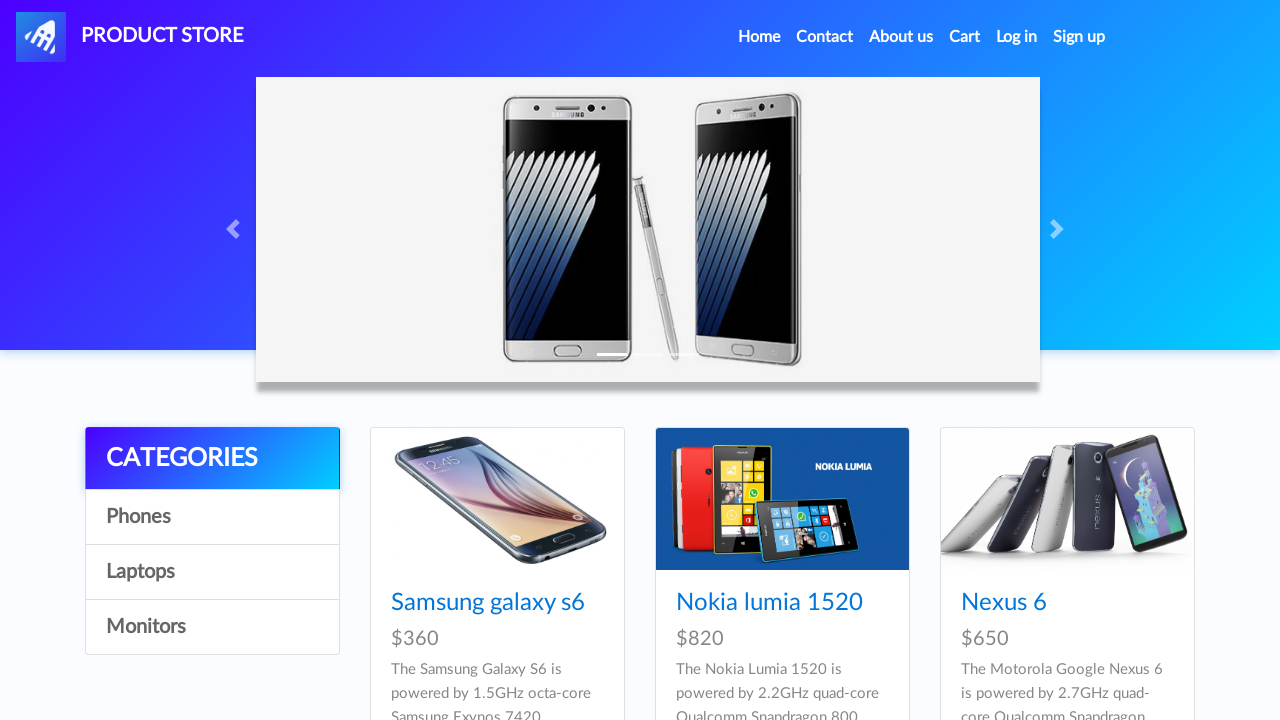